Tests hover functionality by hovering over an avatar element and verifying the displayed user information

Starting URL: http://the-internet.herokuapp.com/hovers

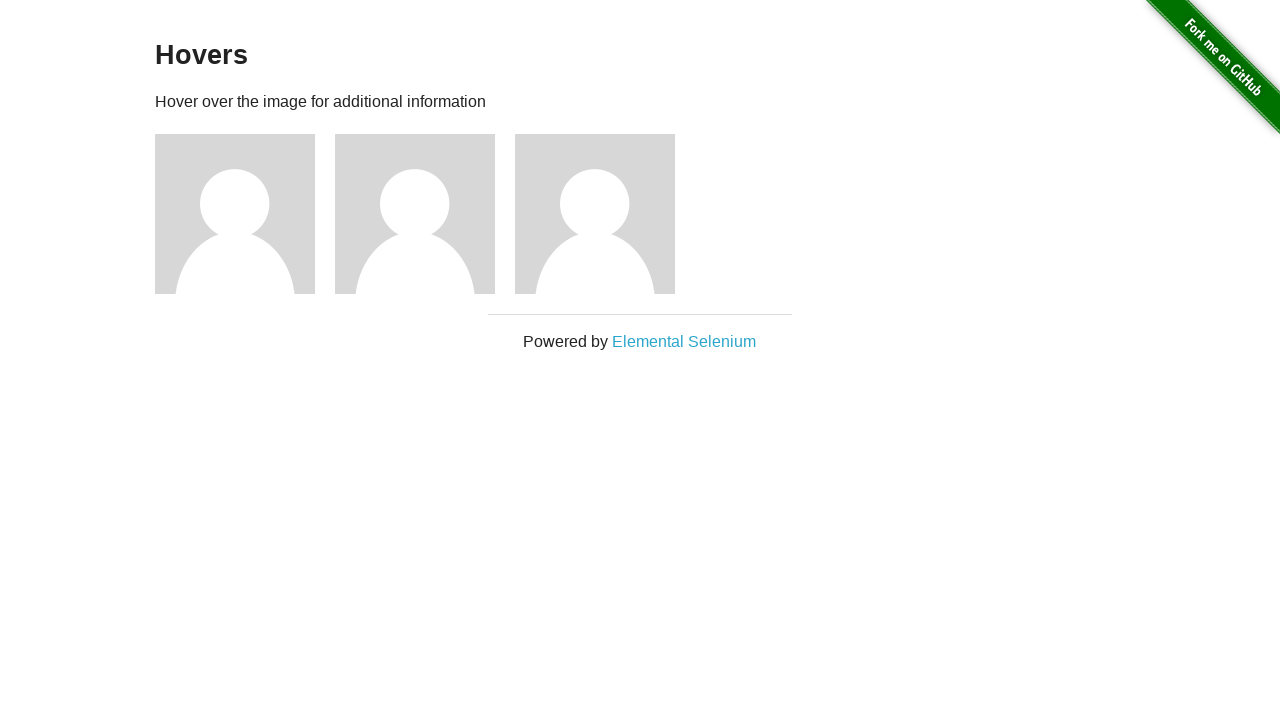

Hovered over the first avatar figure at (245, 214) on .figure
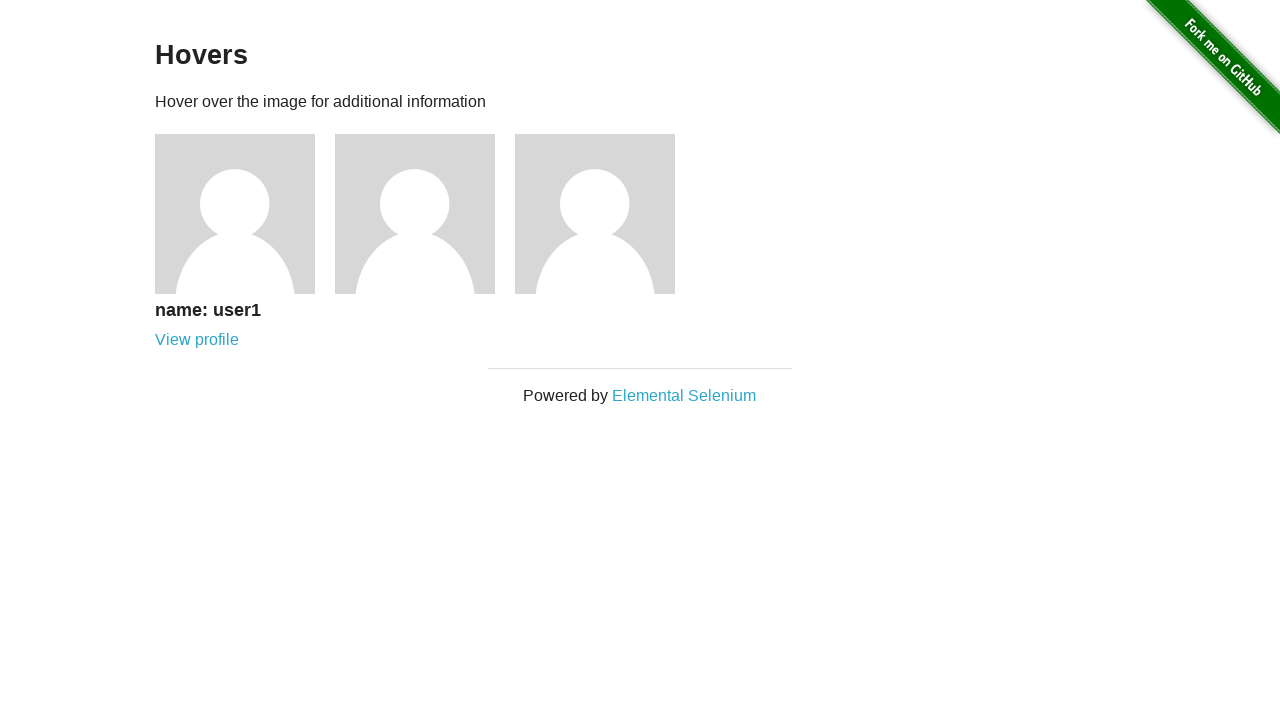

Located user info element
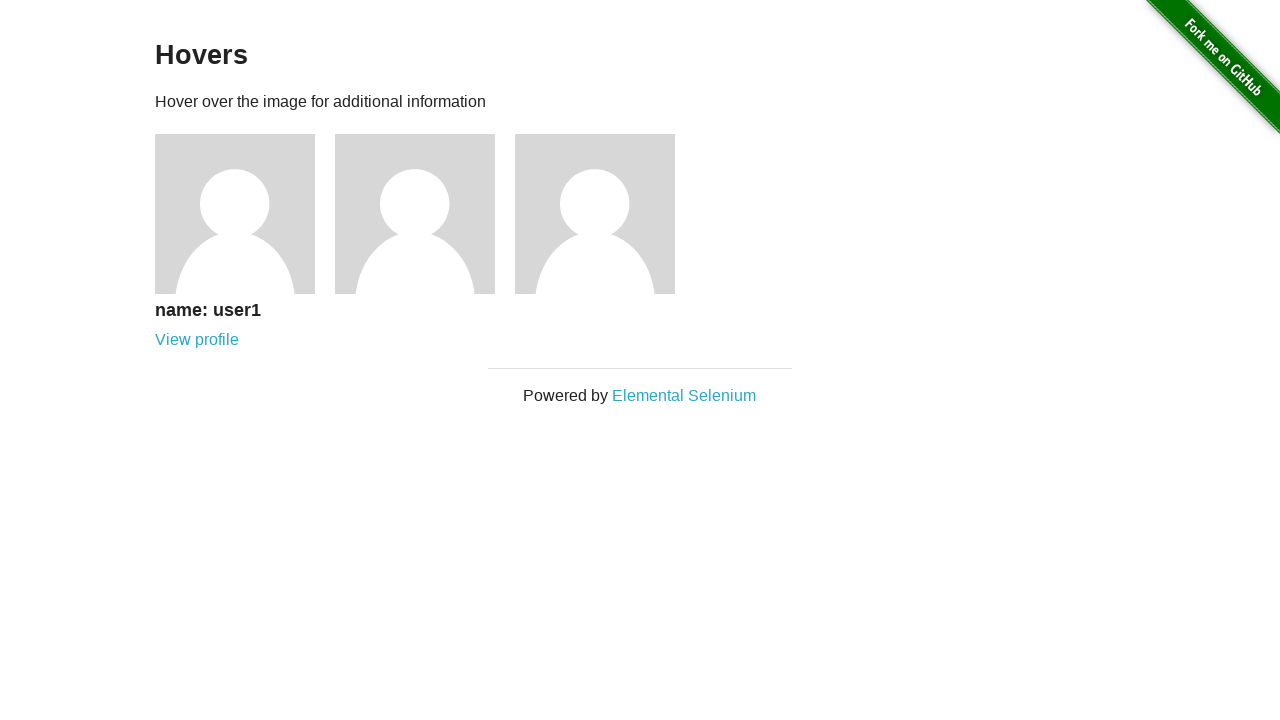

Verified user information displays 'name: user1'
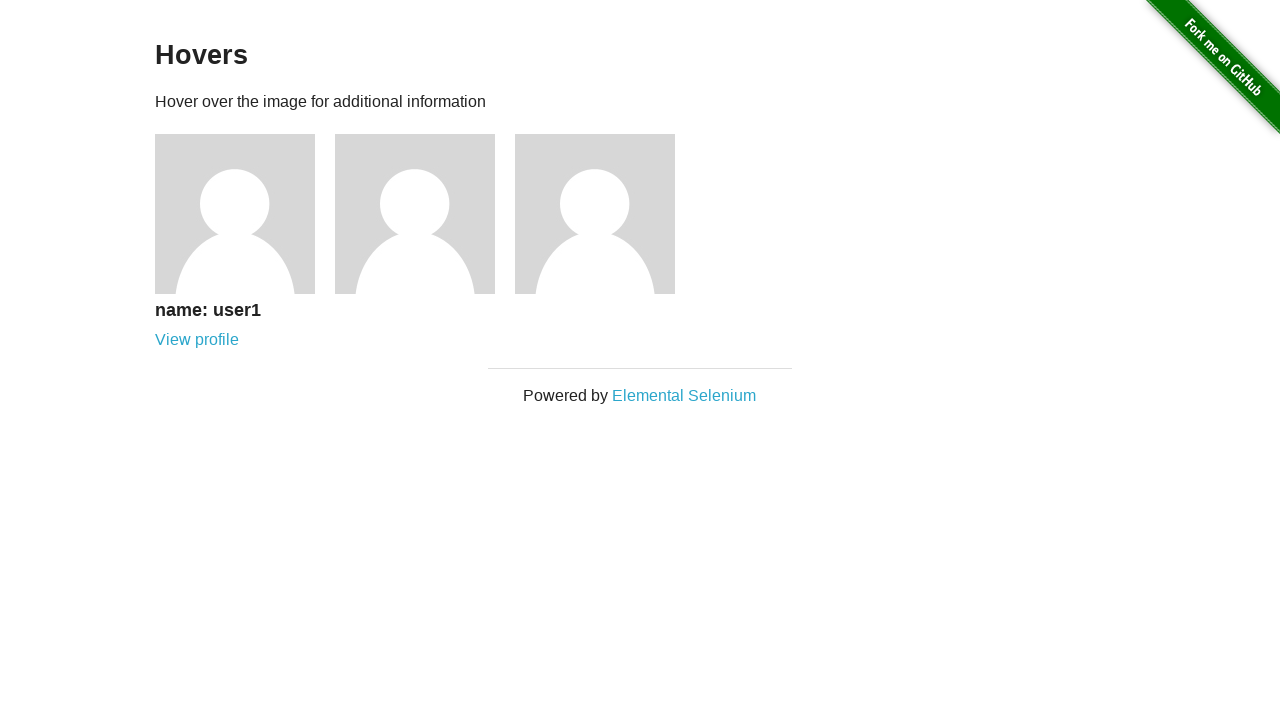

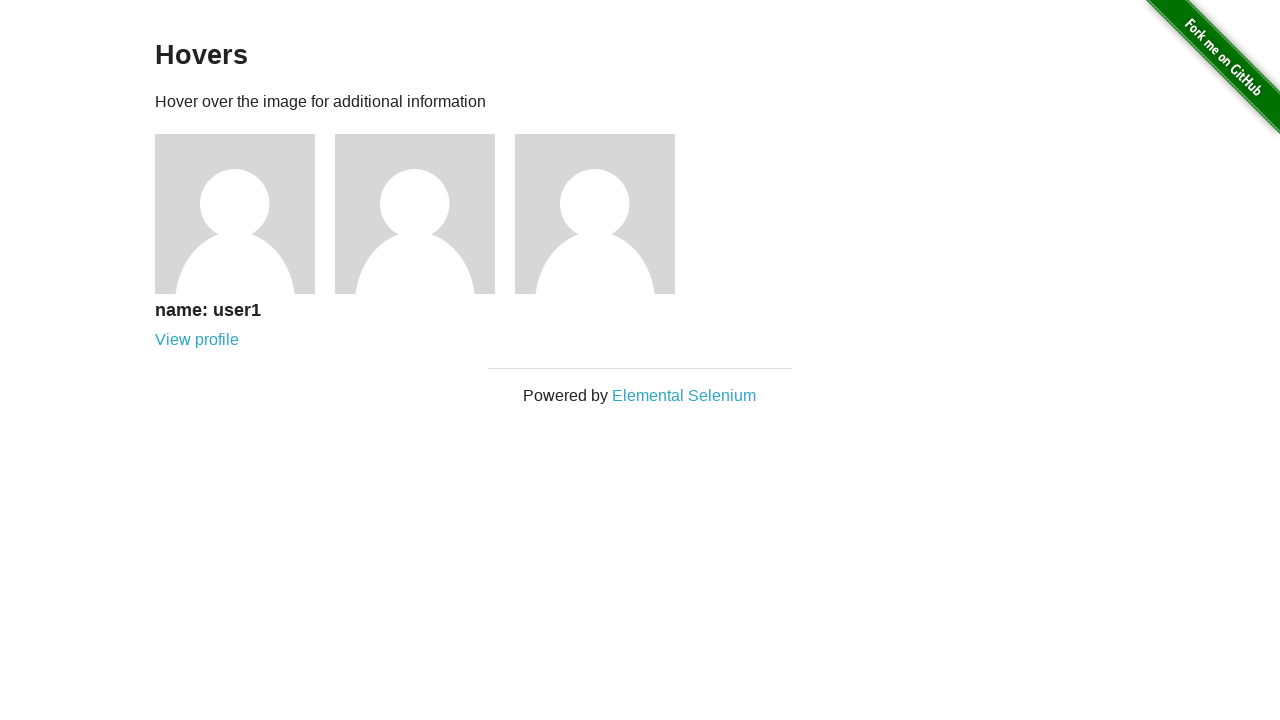